Tests form validation by entering an invalid email format and verifying the error state after submission

Starting URL: https://demoqa.com/text-box

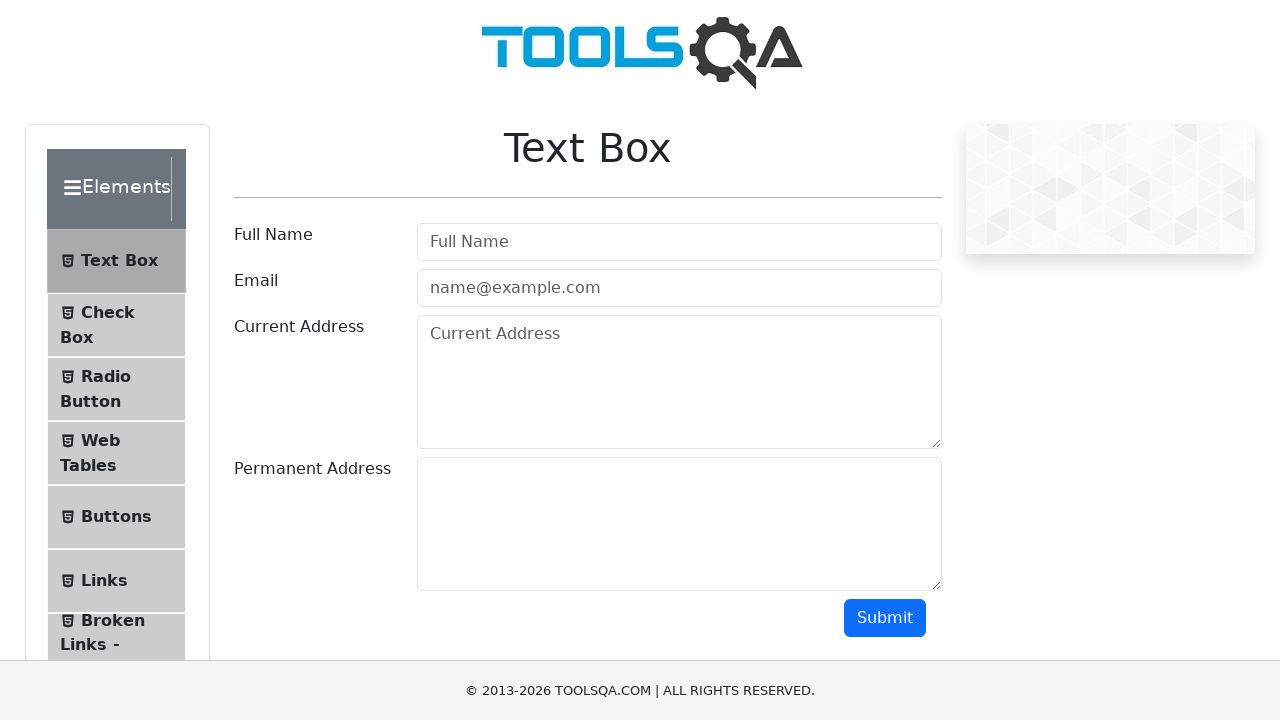

Filled full name field with 'Jane Doe' on #userName
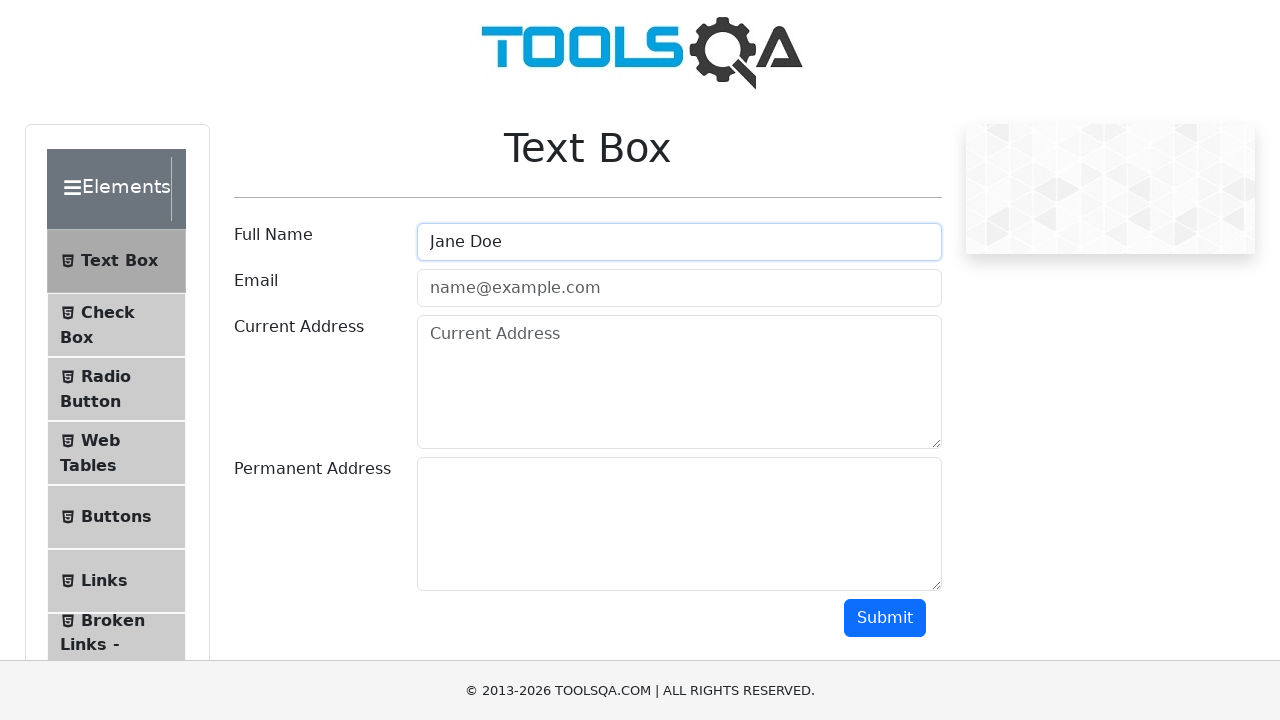

Filled email field with invalid format 'invalid-email-format' on #userEmail
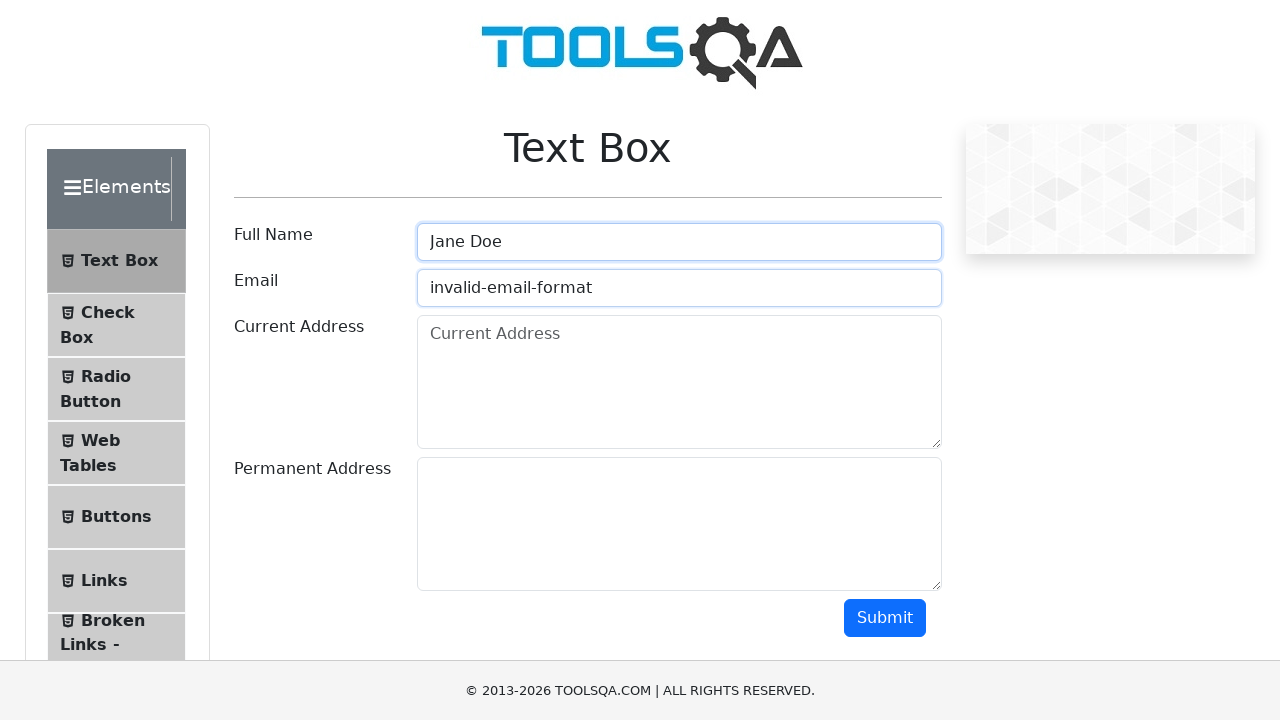

Filled current address field with '789 Pine Street, Chicago, IL 60601' on #currentAddress
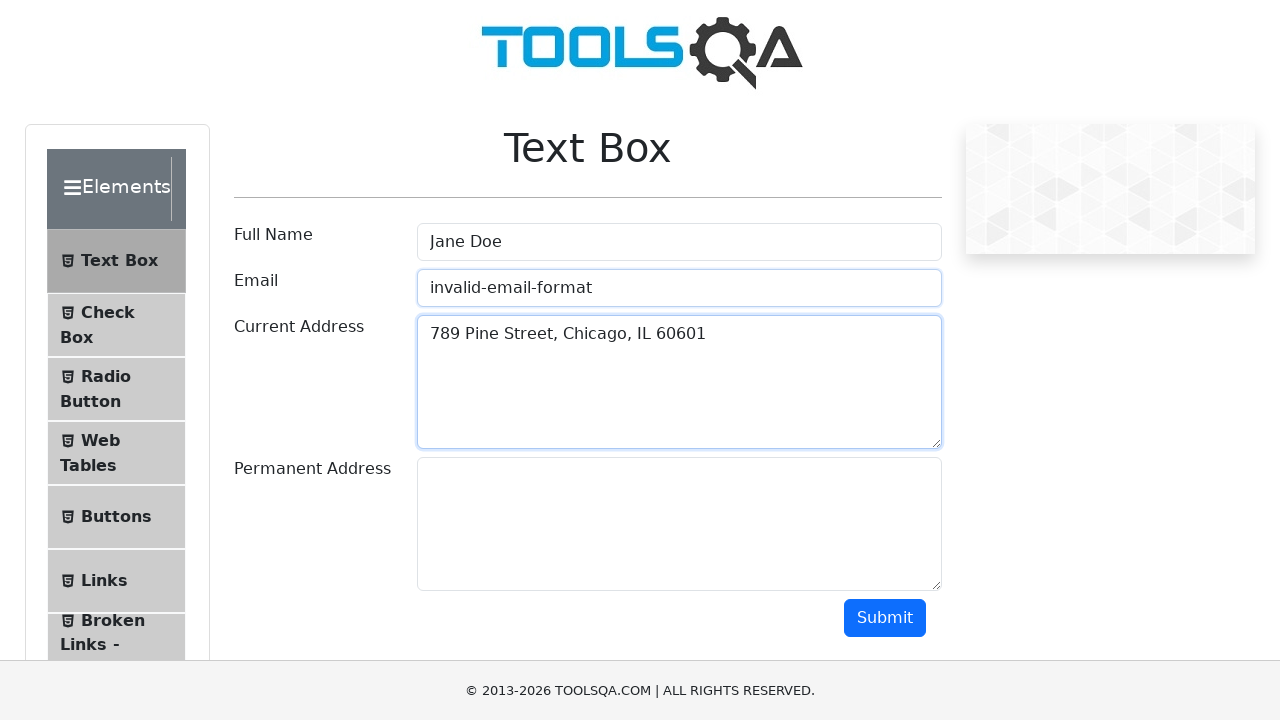

Filled permanent address field with '321 Elm Road, Houston, TX 77001' on #permanentAddress
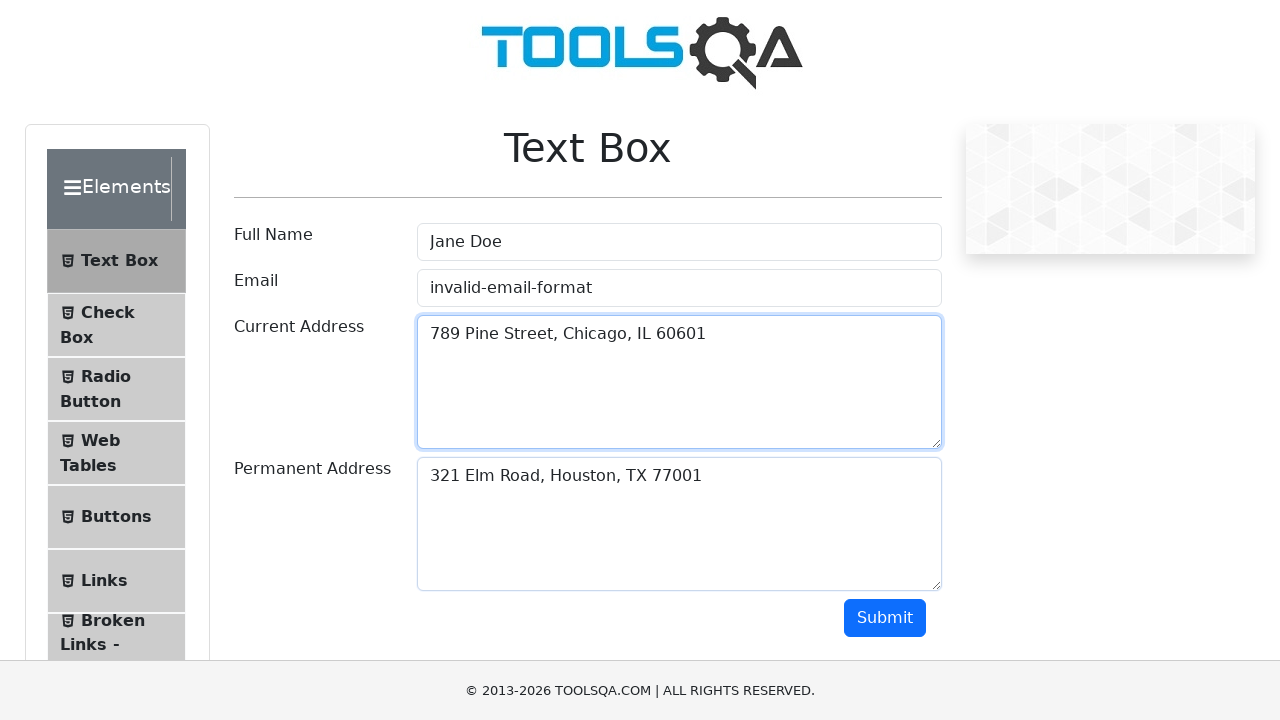

Clicked submit button to submit form at (885, 618) on #submit
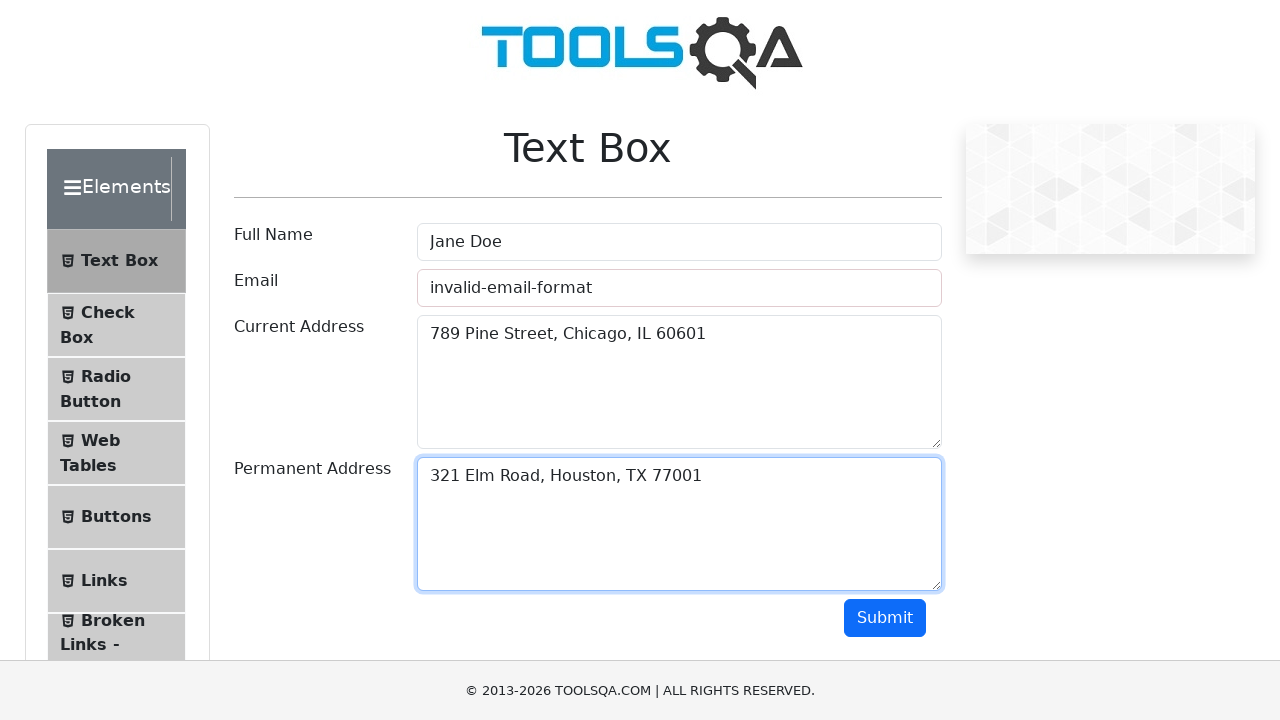

Verified email field displays error state after submitting invalid email format
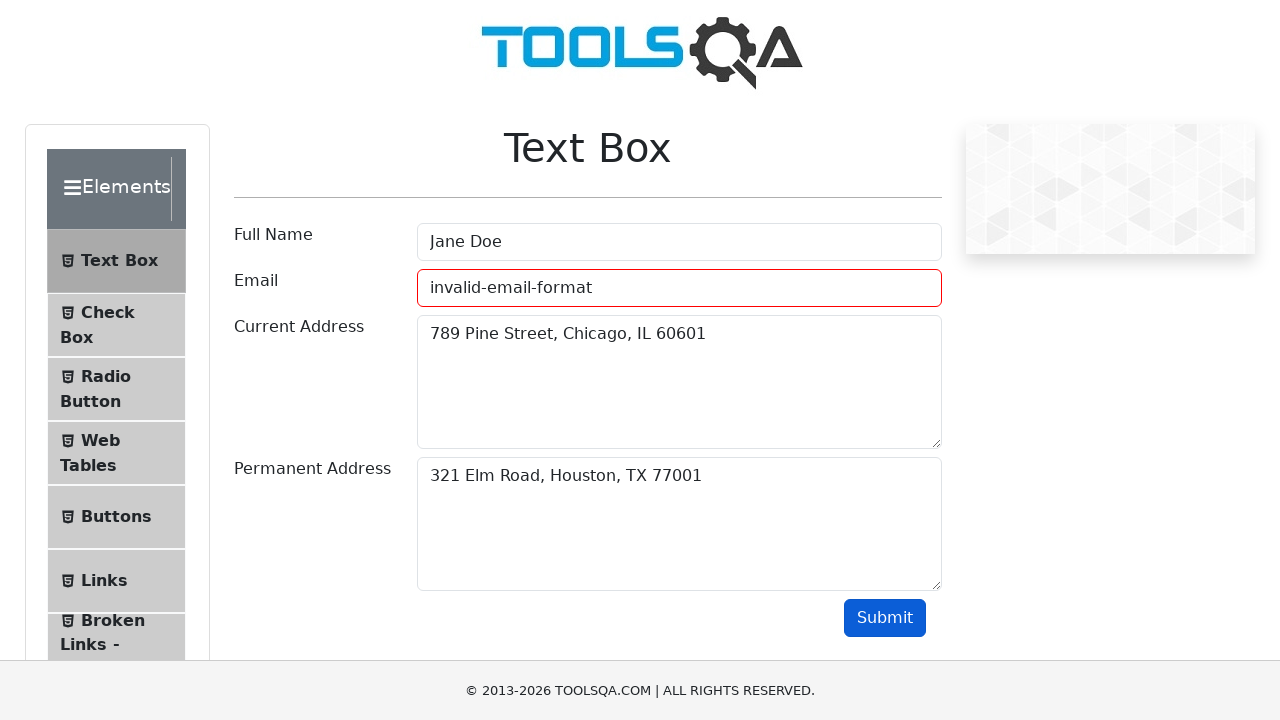

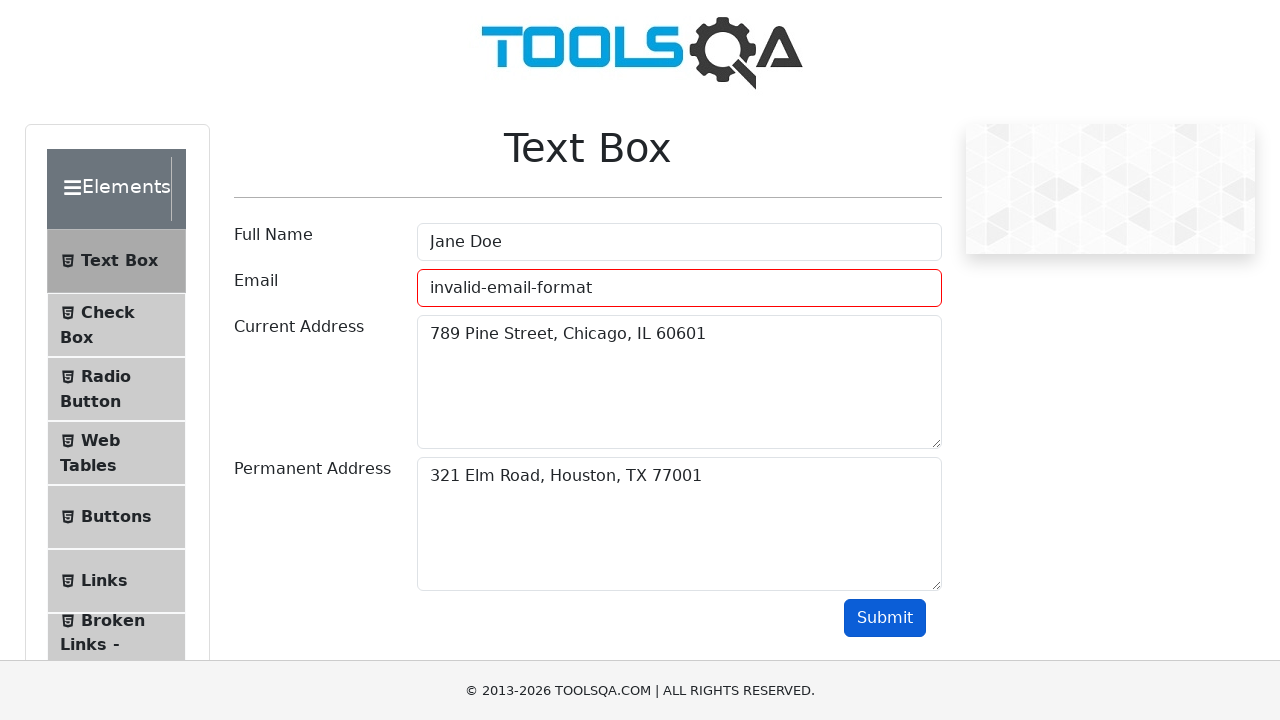